Tests that an incomplete email address is rejected with an error message

Starting URL: https://www.sharelane.com/cgi-bin/register.py

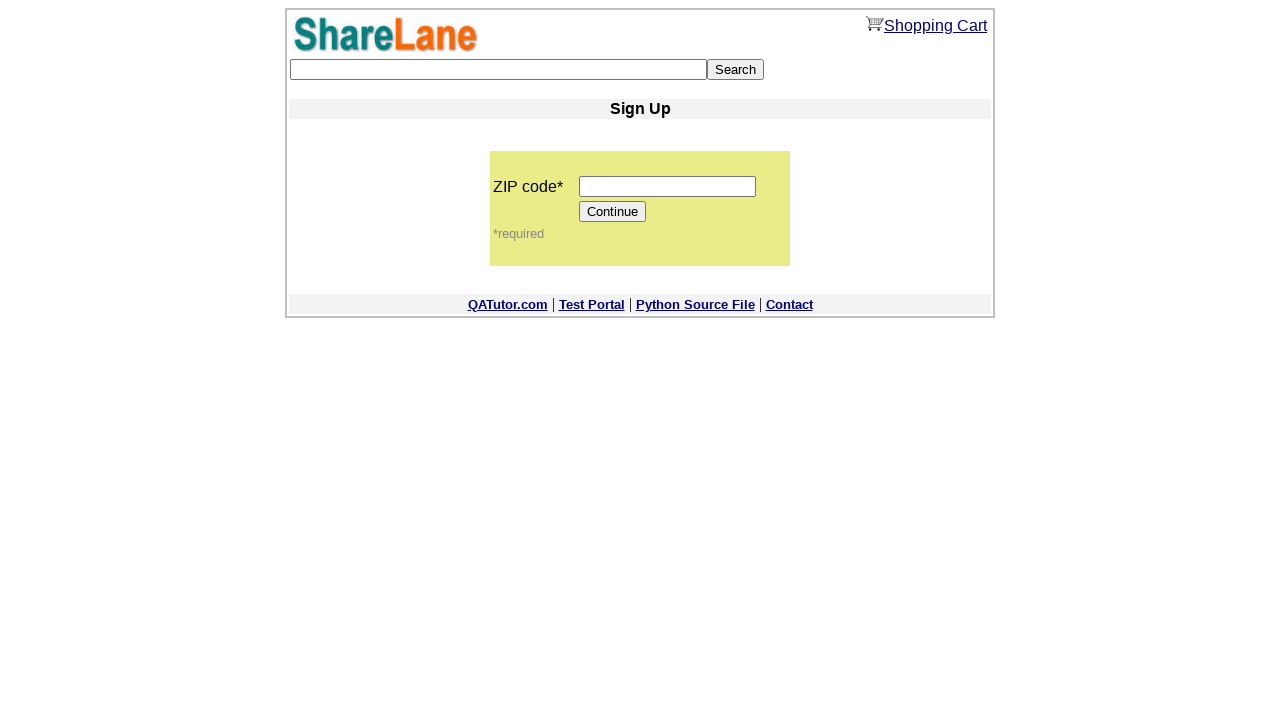

Filled ZIP code field with '645657' on input[name='zip_code']
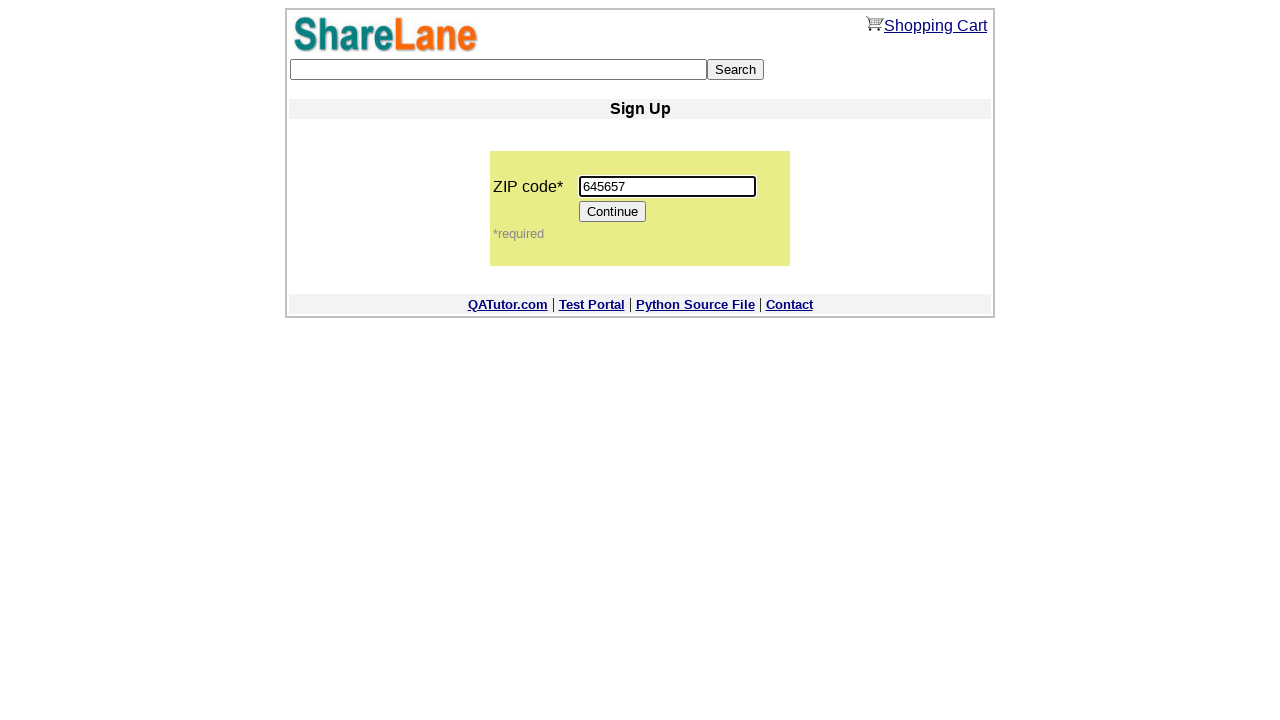

Clicked continue button to proceed to registration form at (613, 212) on xpath=/html/body/center/table/tbody/tr[5]/td/table/tbody/tr[2]/td/table/tbody/tr
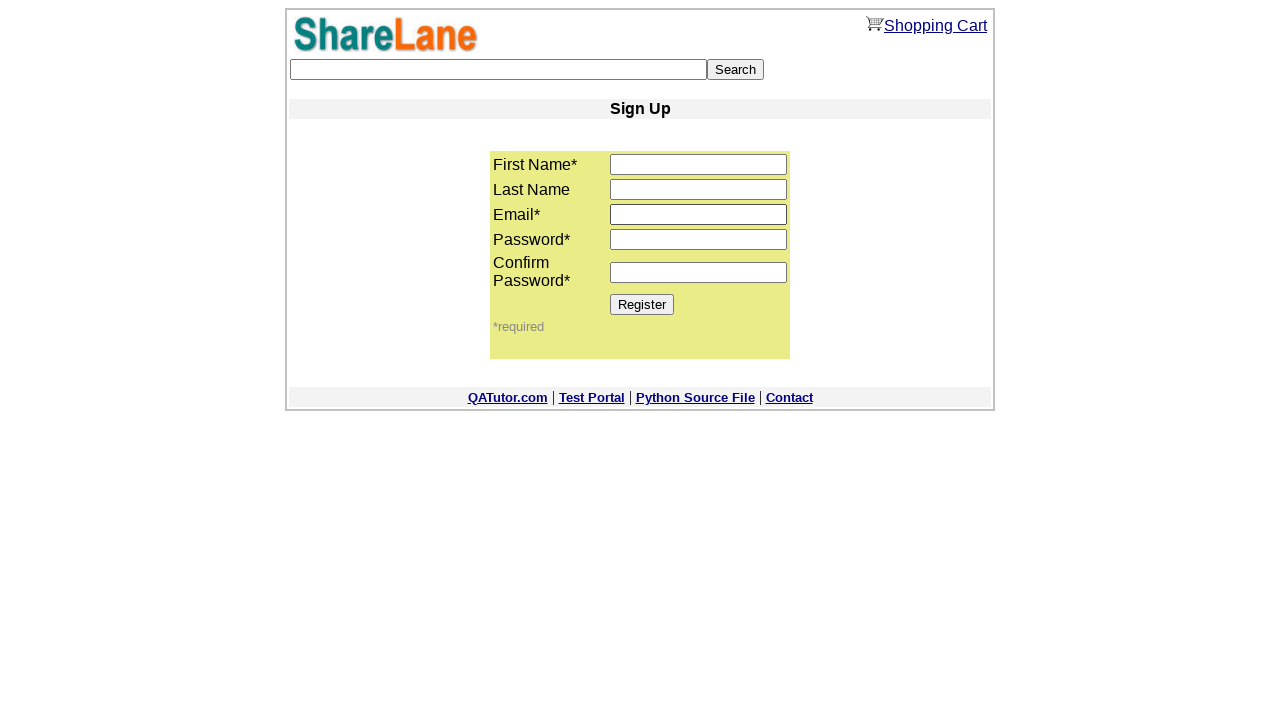

Filled first name field with 'Anton' on input[name='first_name']
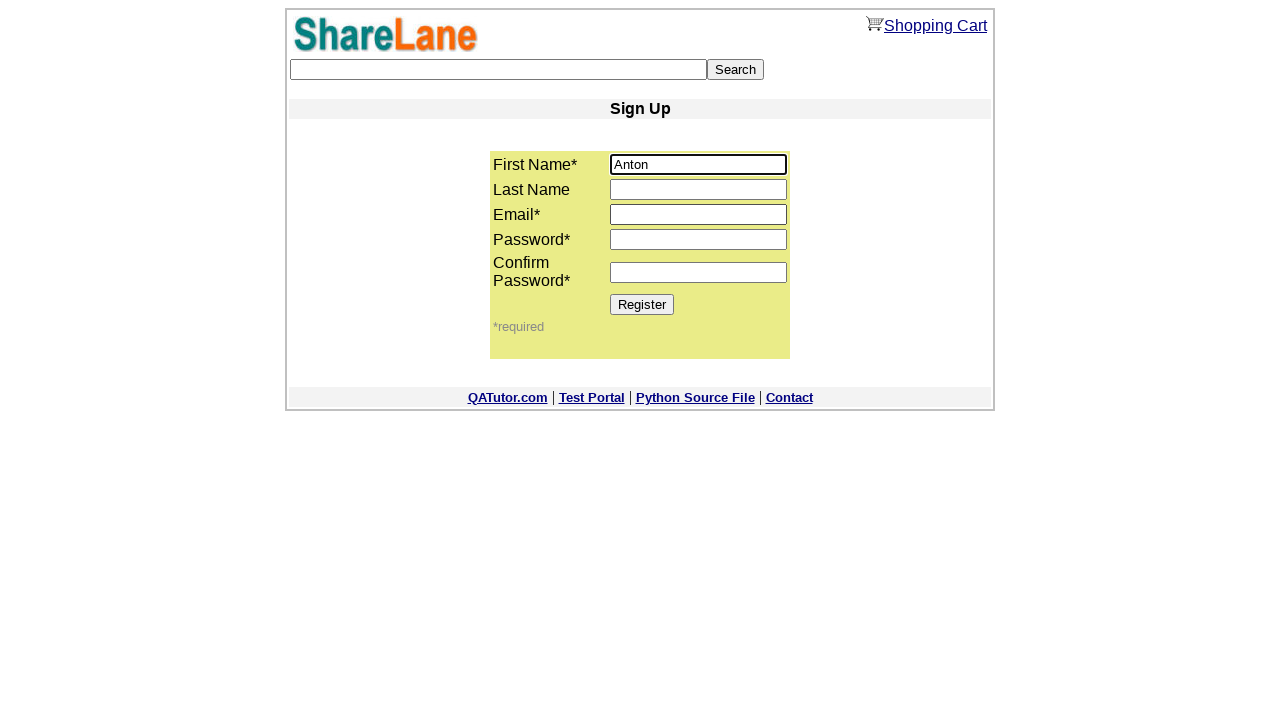

Filled email field with incomplete address 'example54674@mail.' on input[name='email']
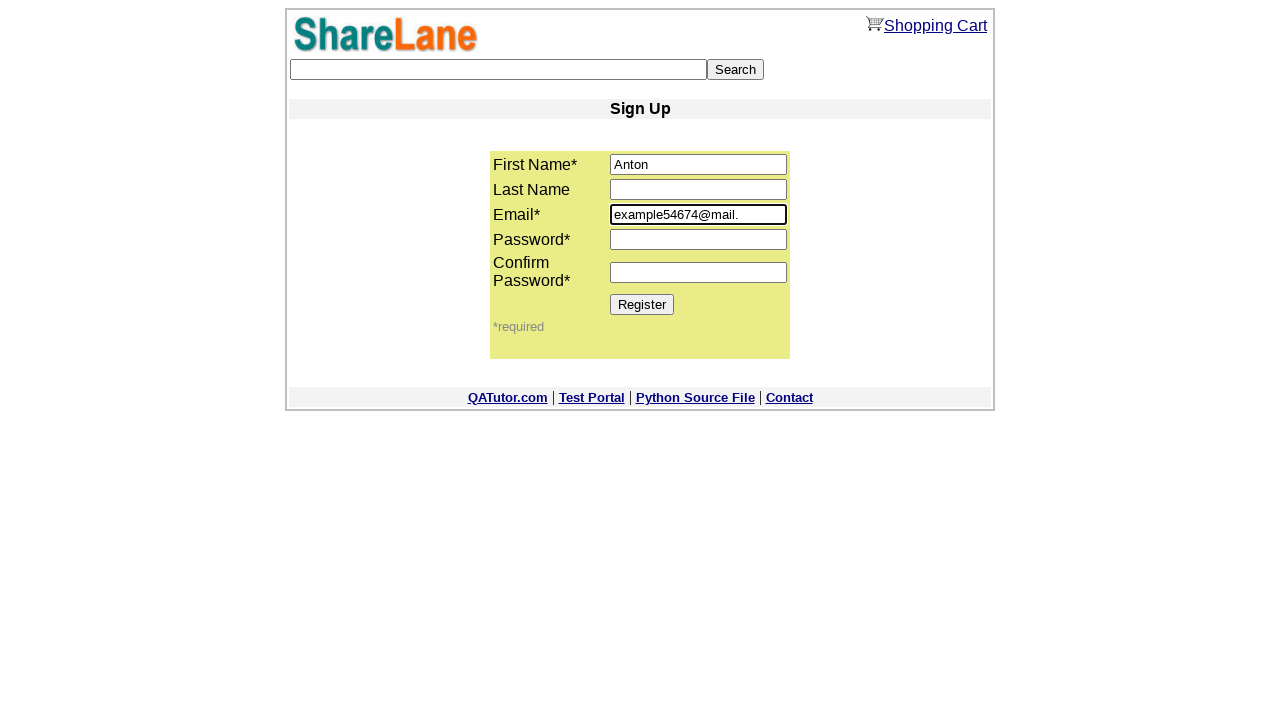

Filled password field with '6547' on input[name='password1']
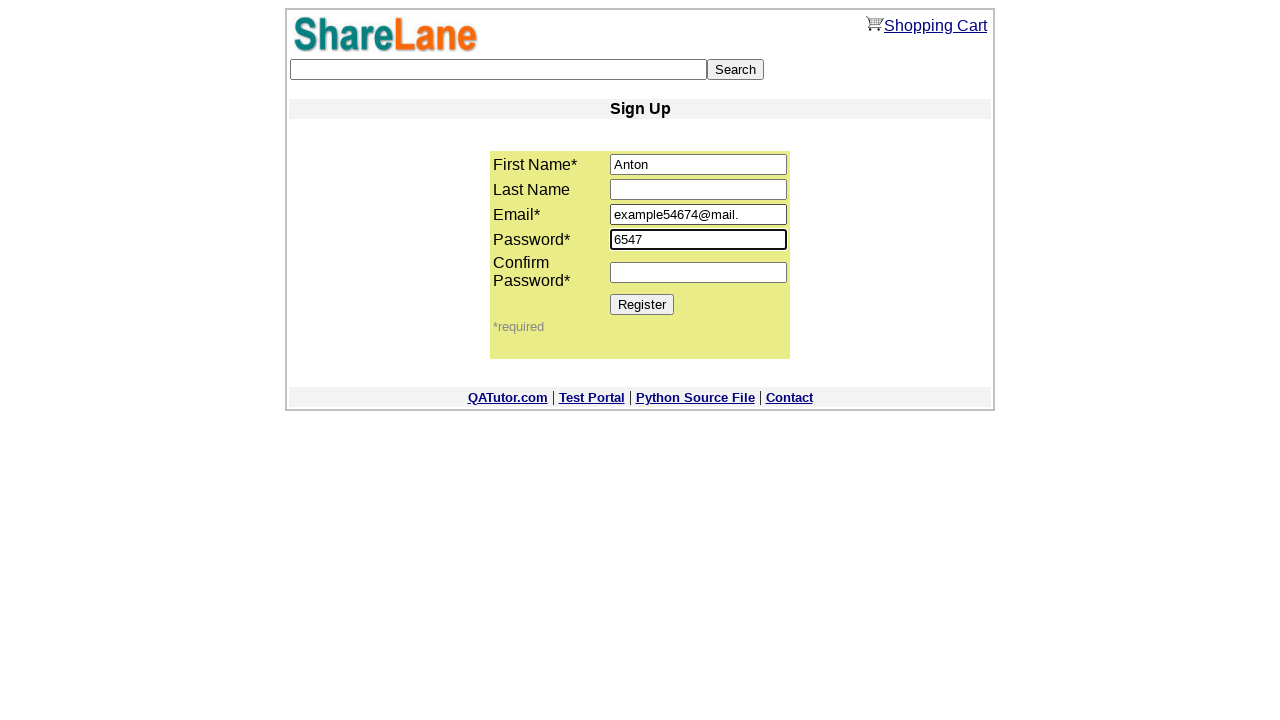

Filled password confirmation field with '6547' on input[name='password2']
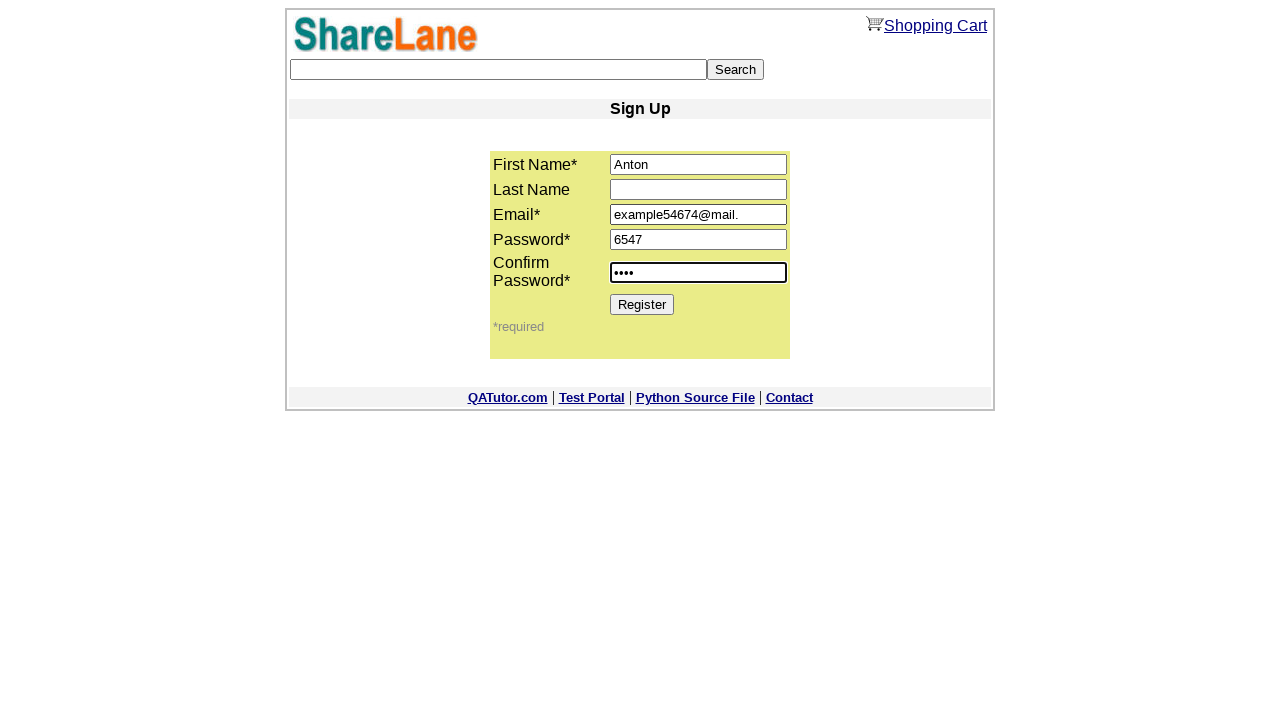

Clicked register button to submit form with incomplete email at (642, 304) on xpath=/html/body/center/table/tbody/tr[5]/td/table/tbody/tr[2]/td/table/tbody/tr
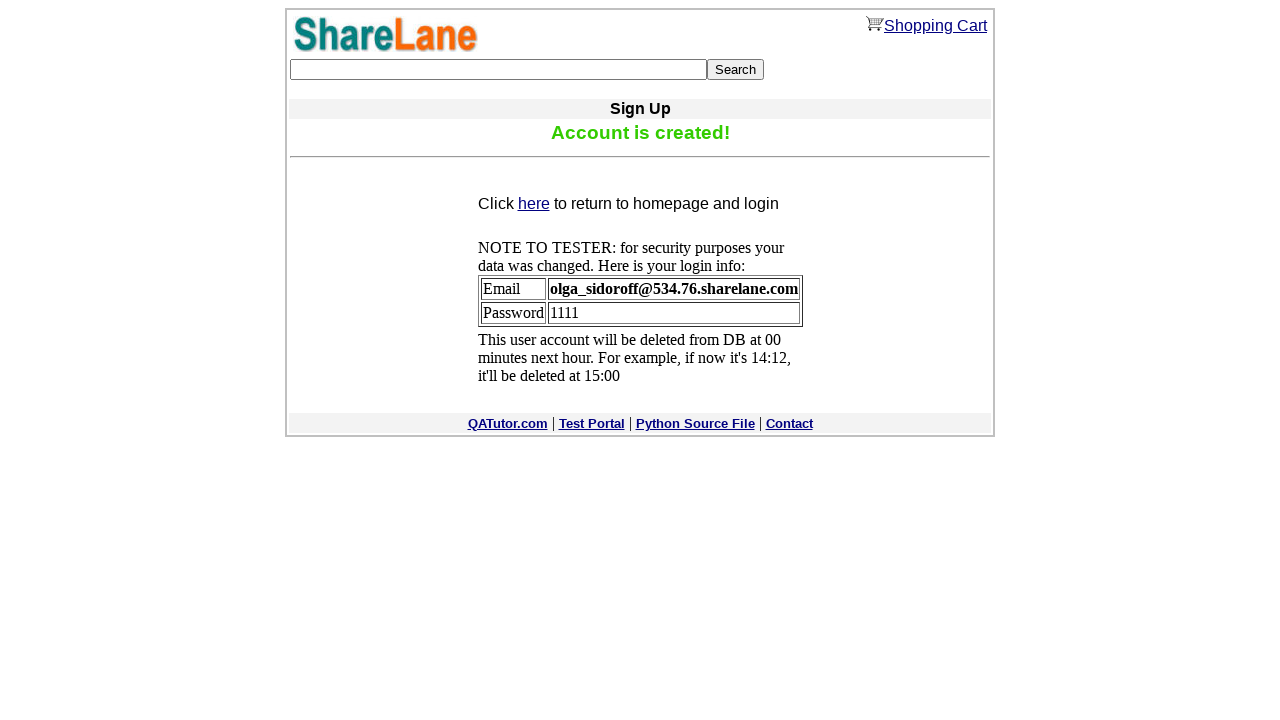

Error message appeared rejecting incomplete email address
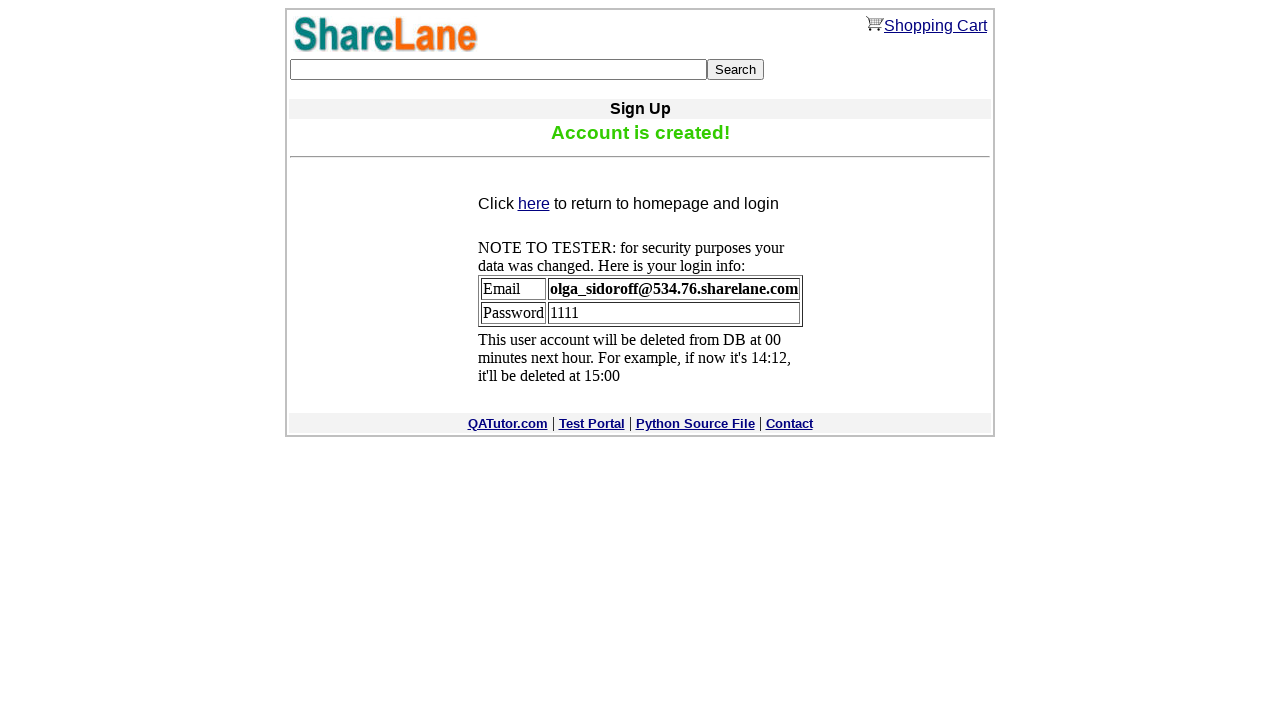

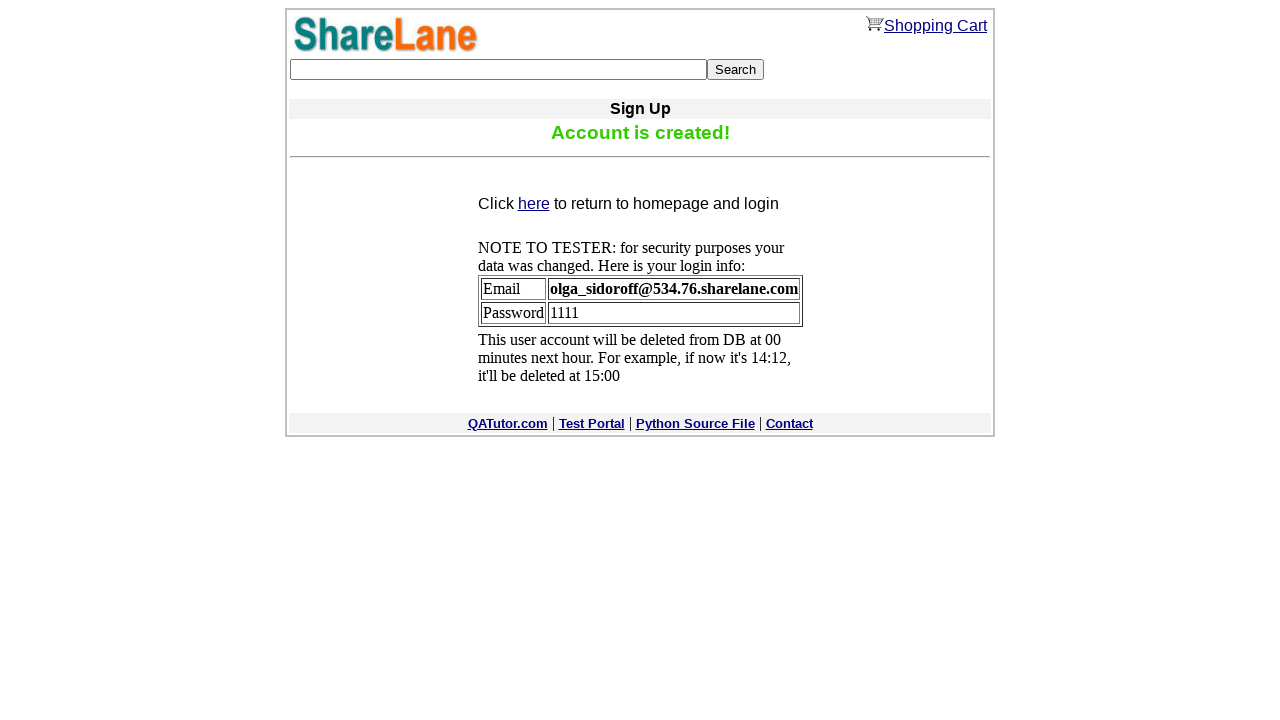